Tests window handle functionality using array conversion approach to switch between tabs and verify page titles on both the original and newly opened tab.

Starting URL: https://the-internet.herokuapp.com/windows

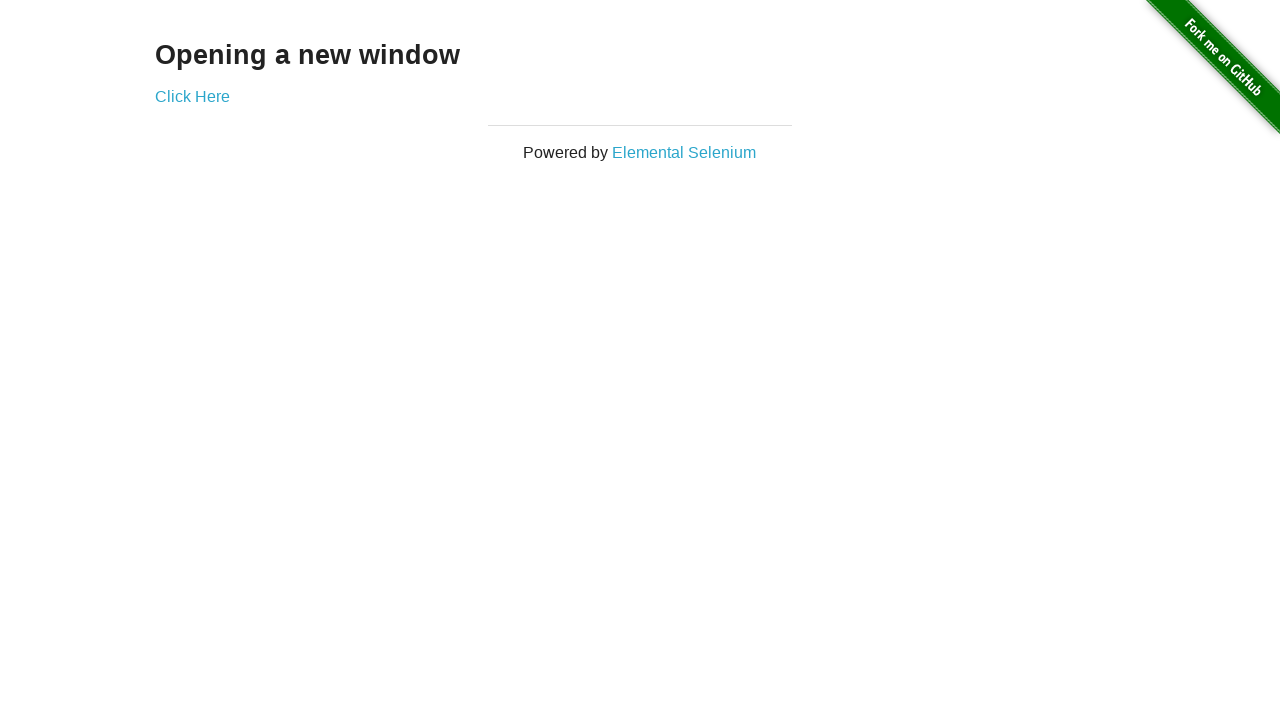

Retrieved heading text from first page
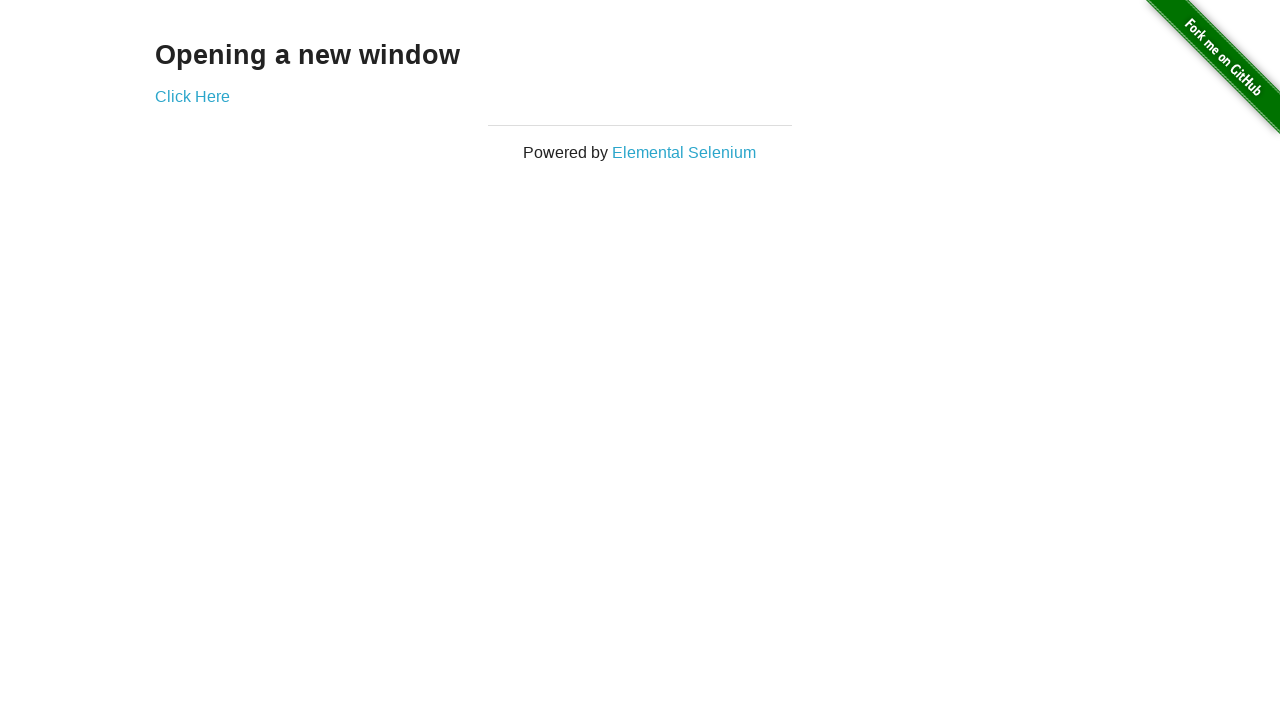

Verified heading text is 'Opening a new window'
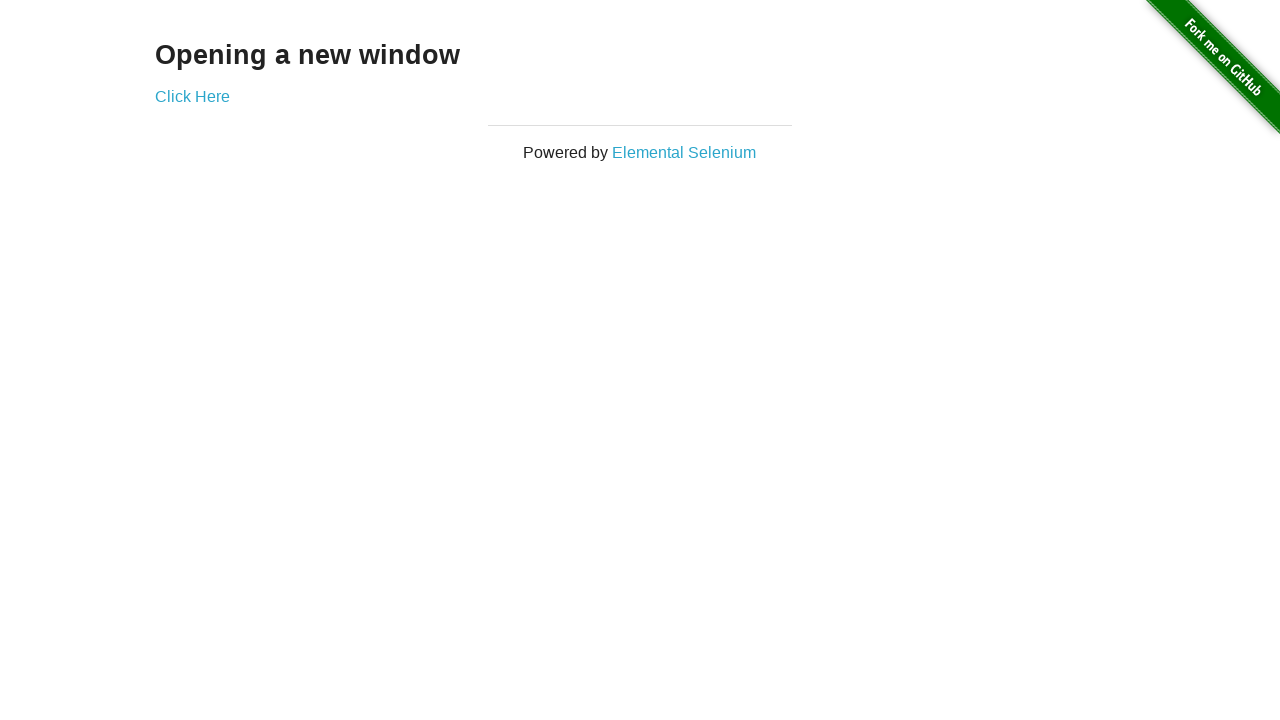

Verified first page title is 'The Internet'
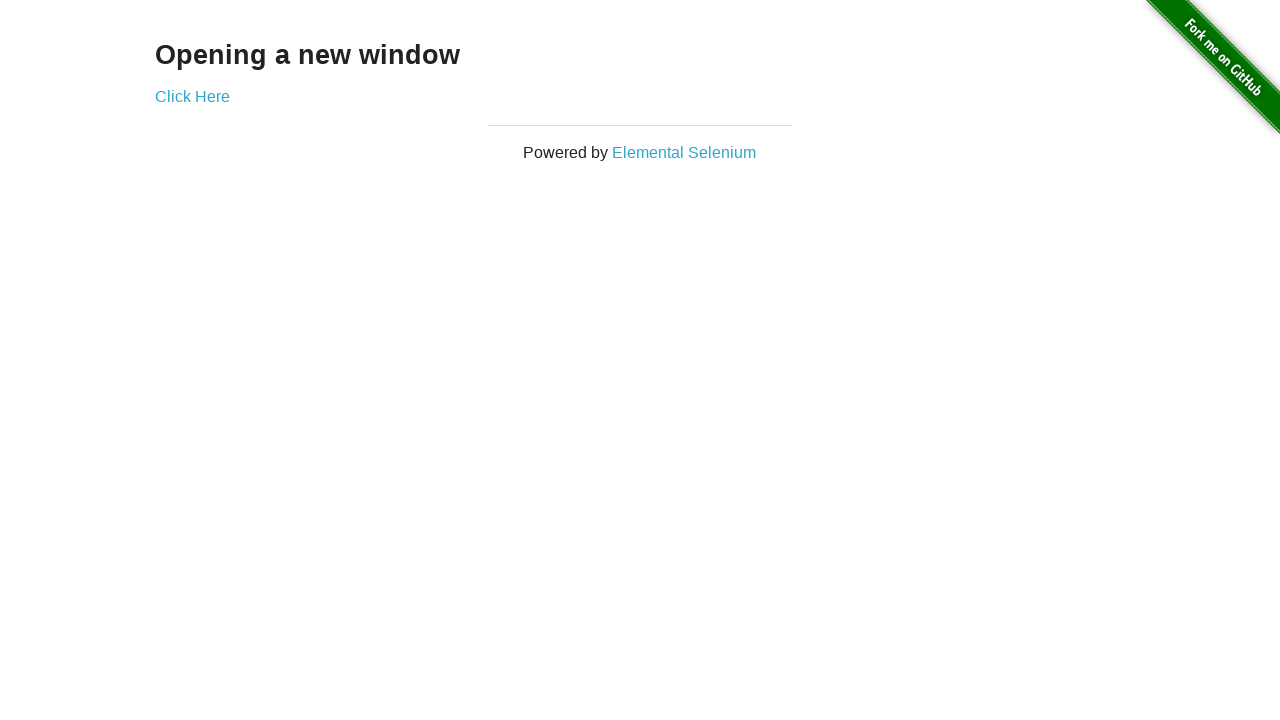

Clicked 'Click Here' button to open new tab at (192, 96) on (//a)[2]
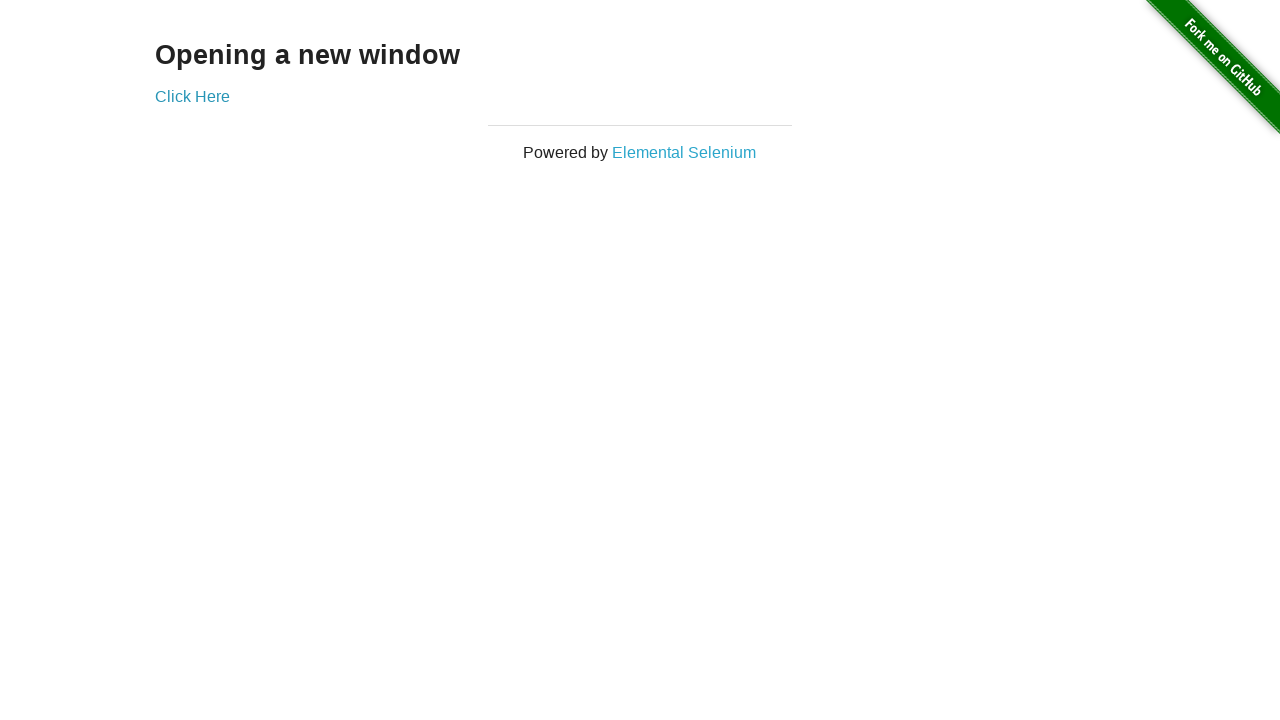

New page loaded completely
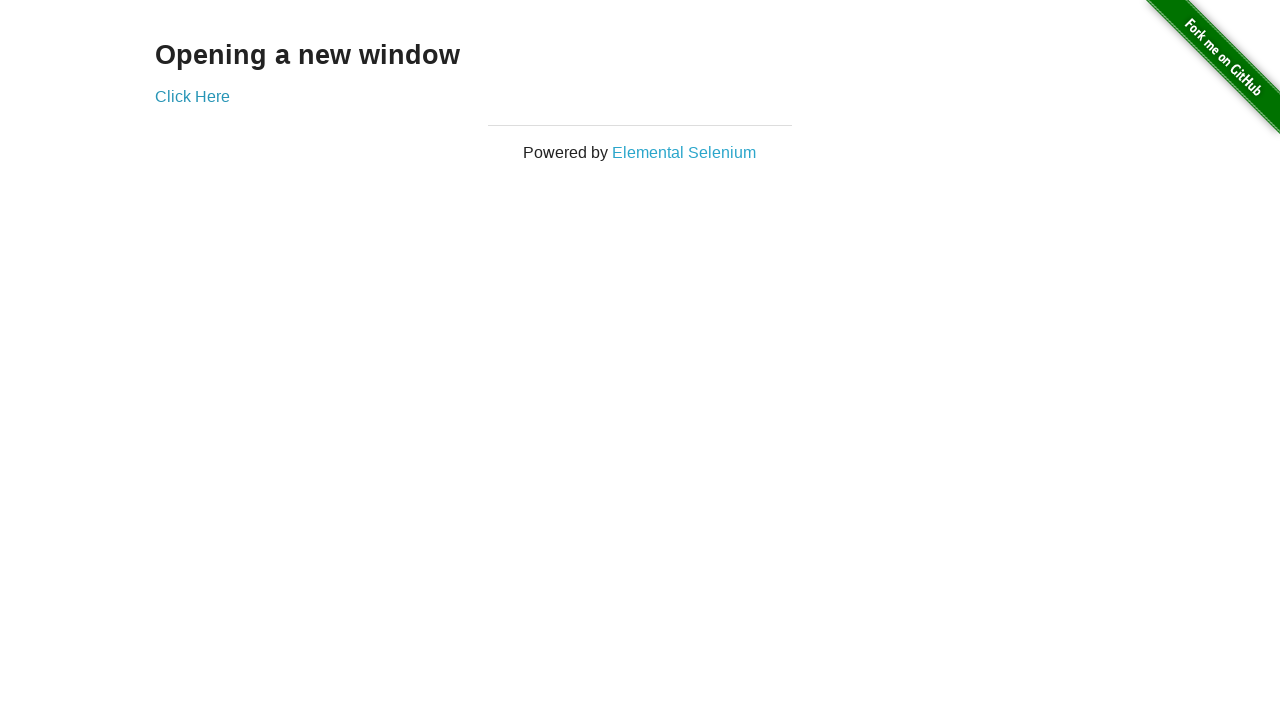

Verified new page title is 'New Window'
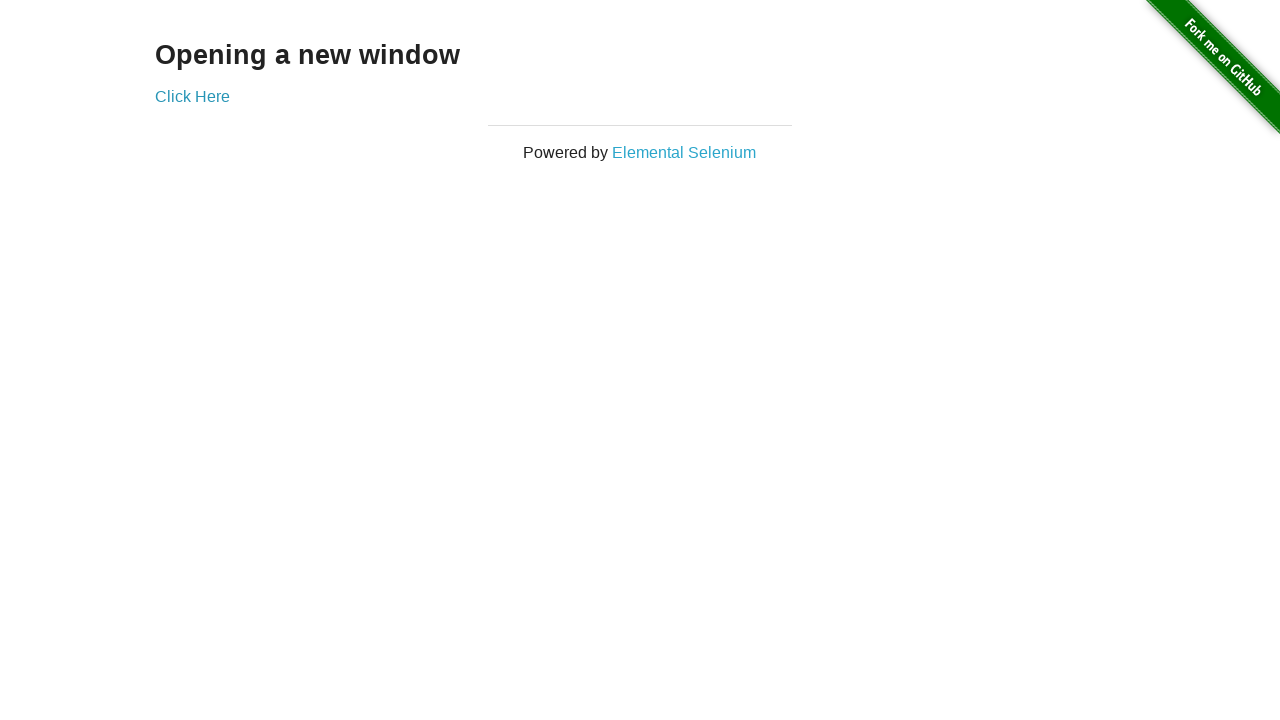

Switched back to first page using bring_to_front()
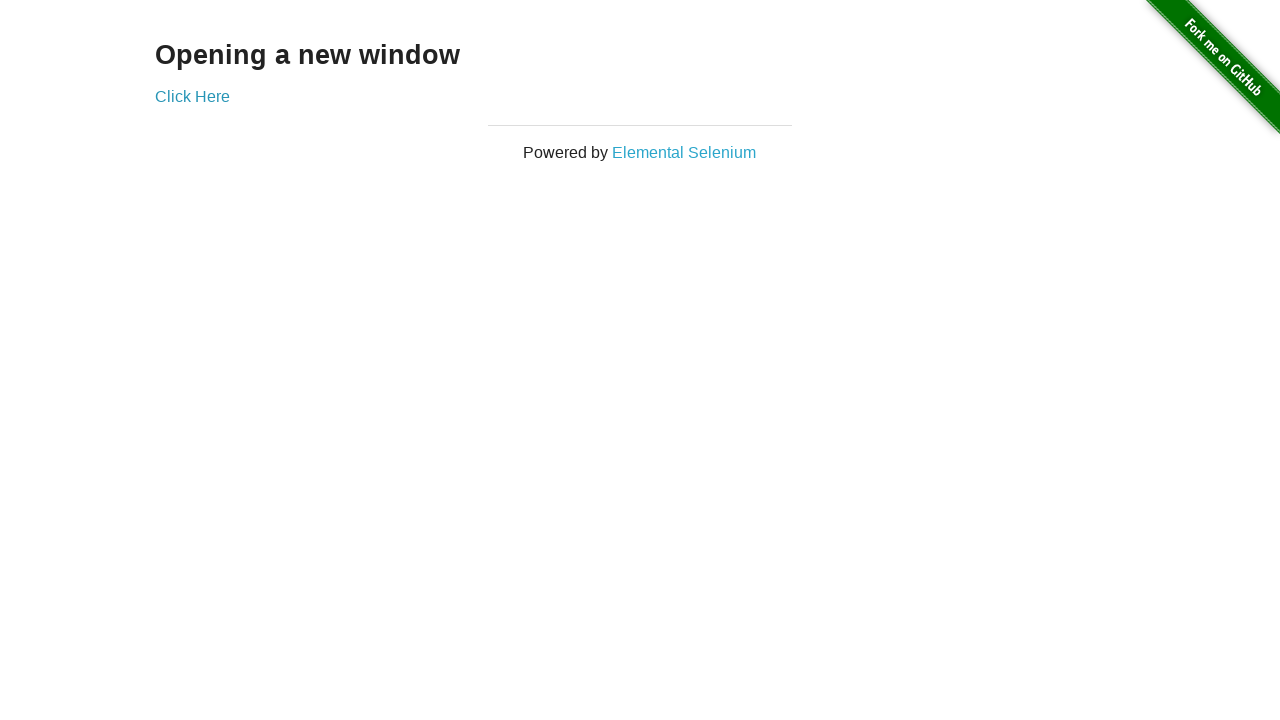

Verified first page title is still 'The Internet'
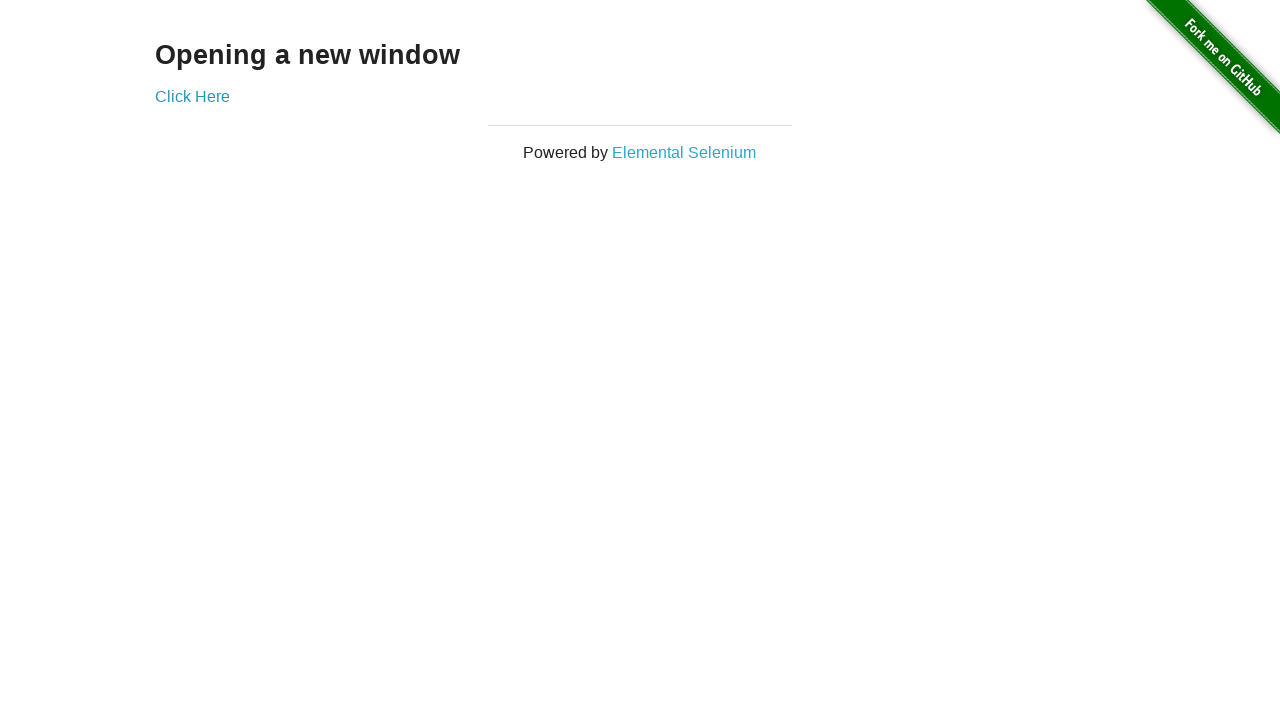

Switched to second page using bring_to_front()
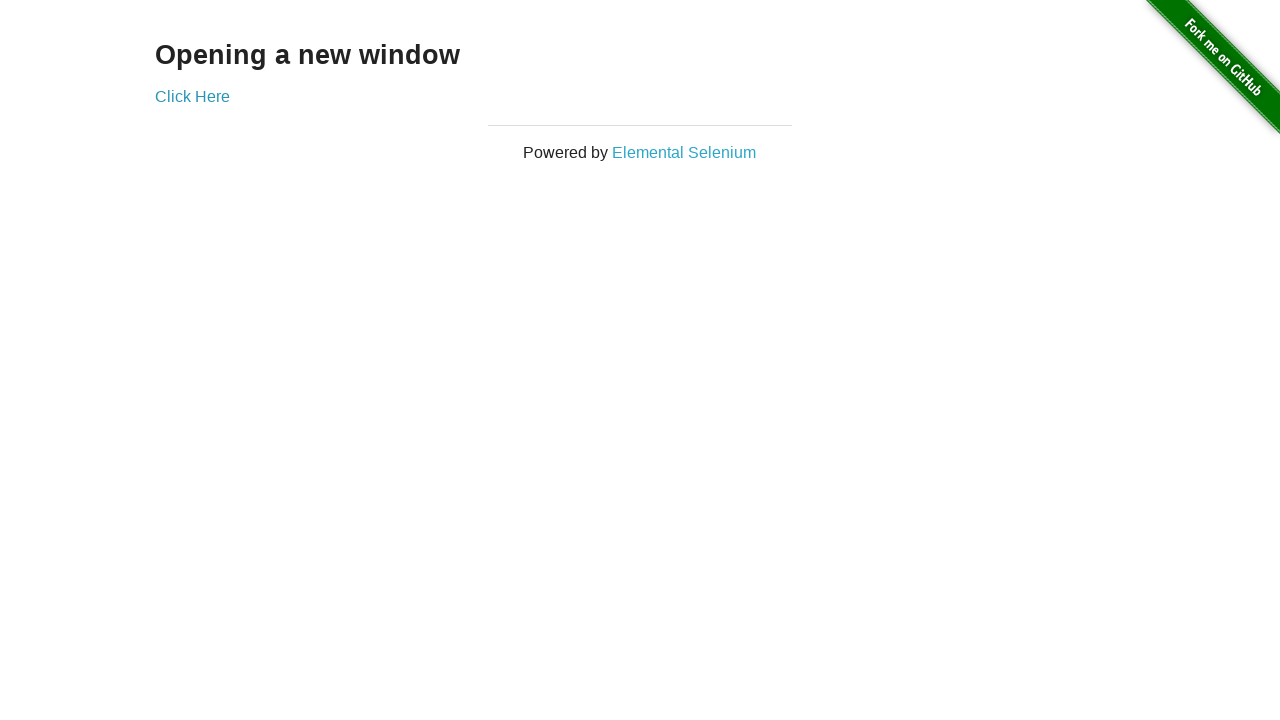

Switched back to first page using bring_to_front()
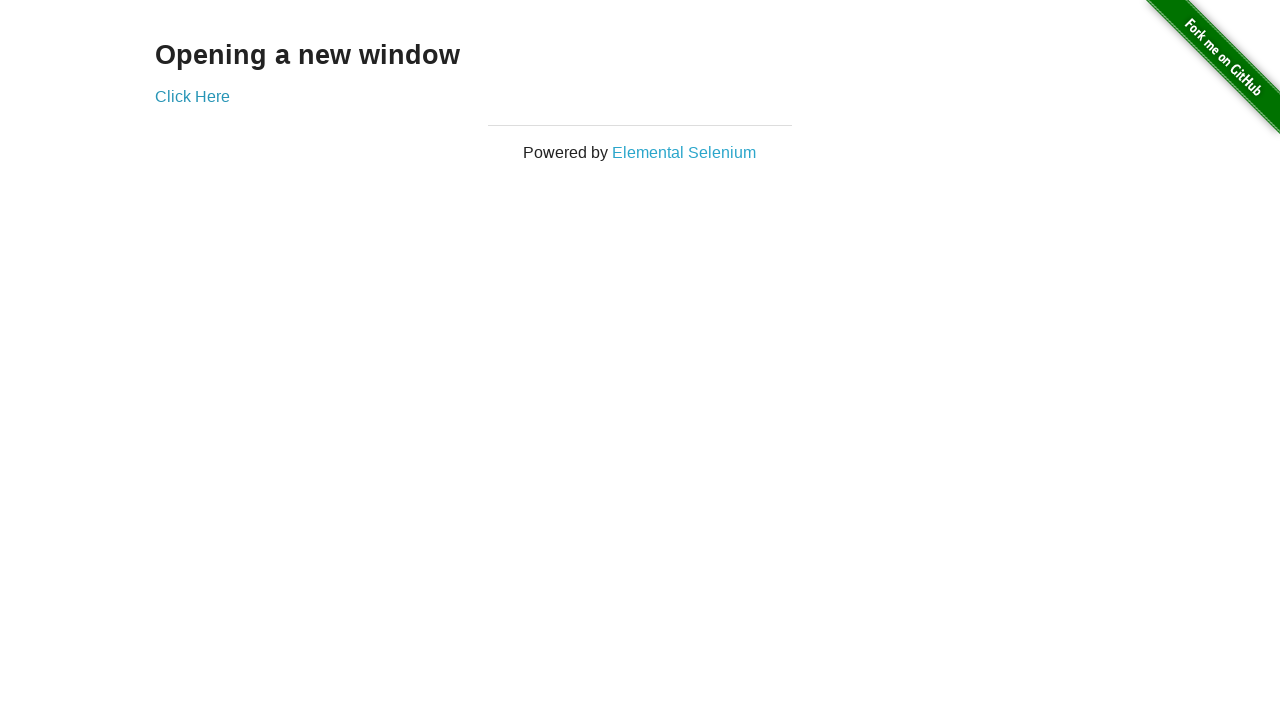

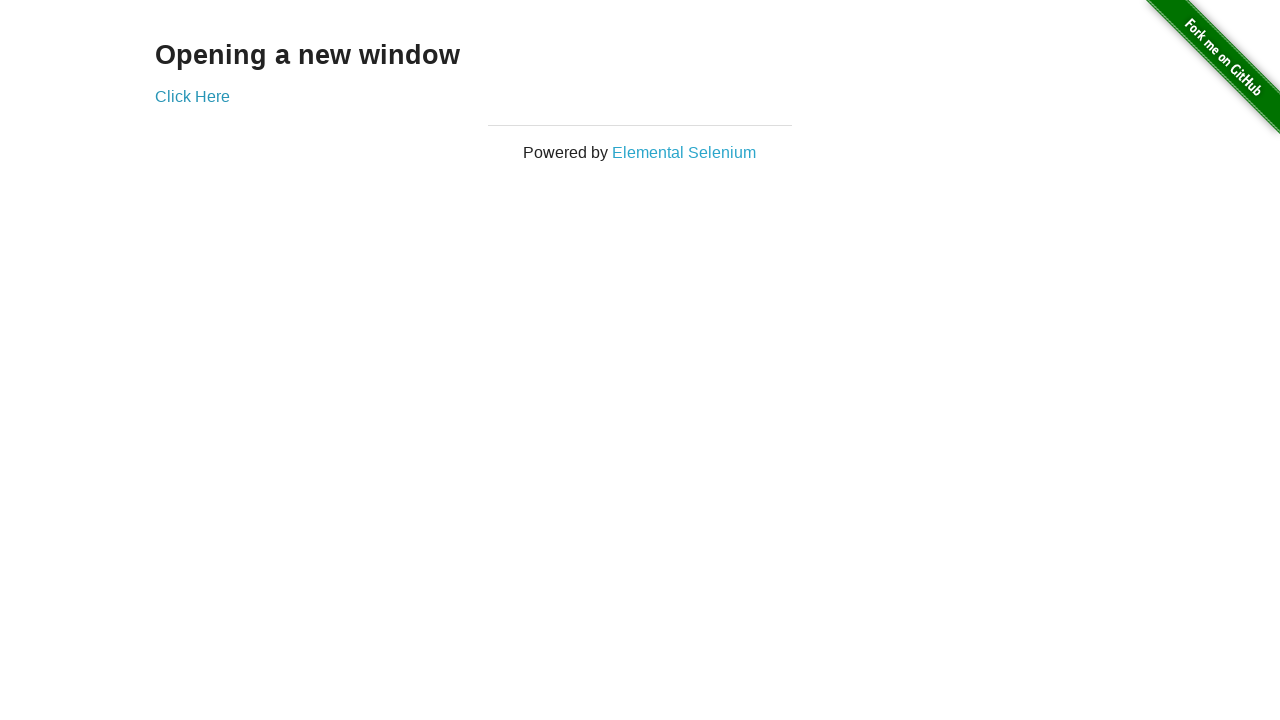